Opens the demoblaze homepage, clicks on the Samsung Galaxy S6 product, and verifies the product page title shows the correct product name.

Starting URL: https://demoblaze.com/index.html

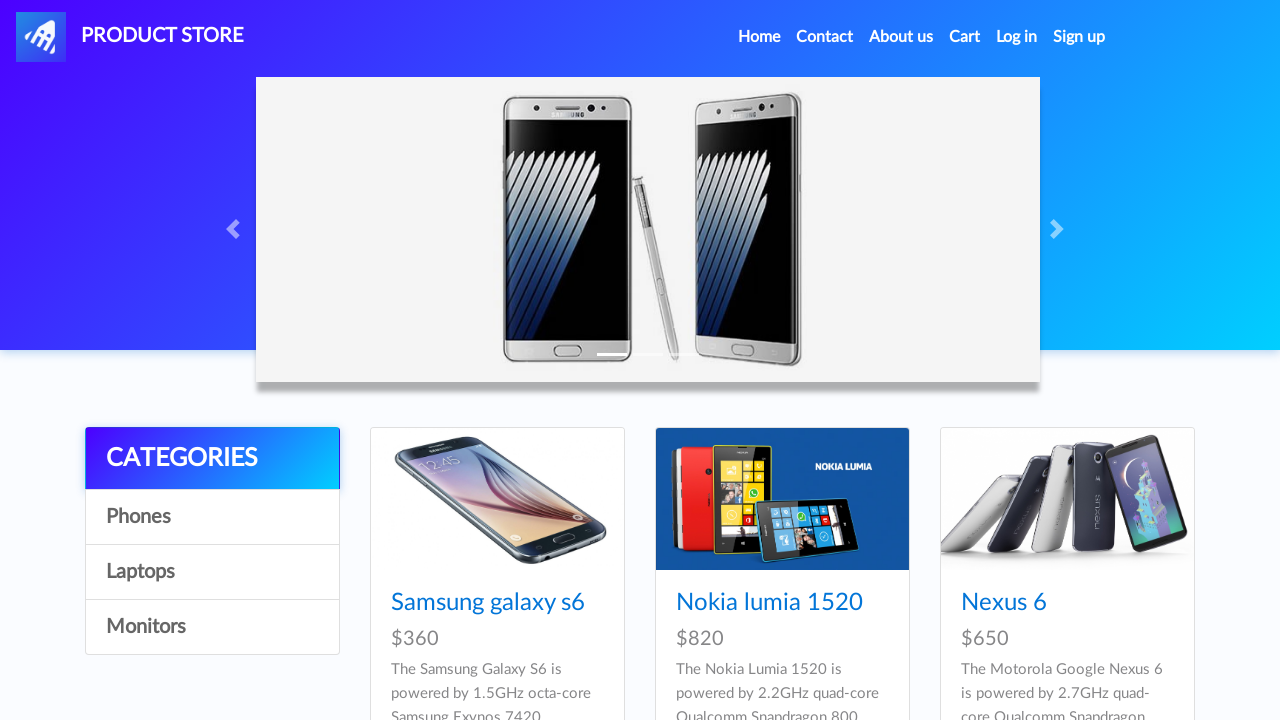

Waited for product cards to load on homepage
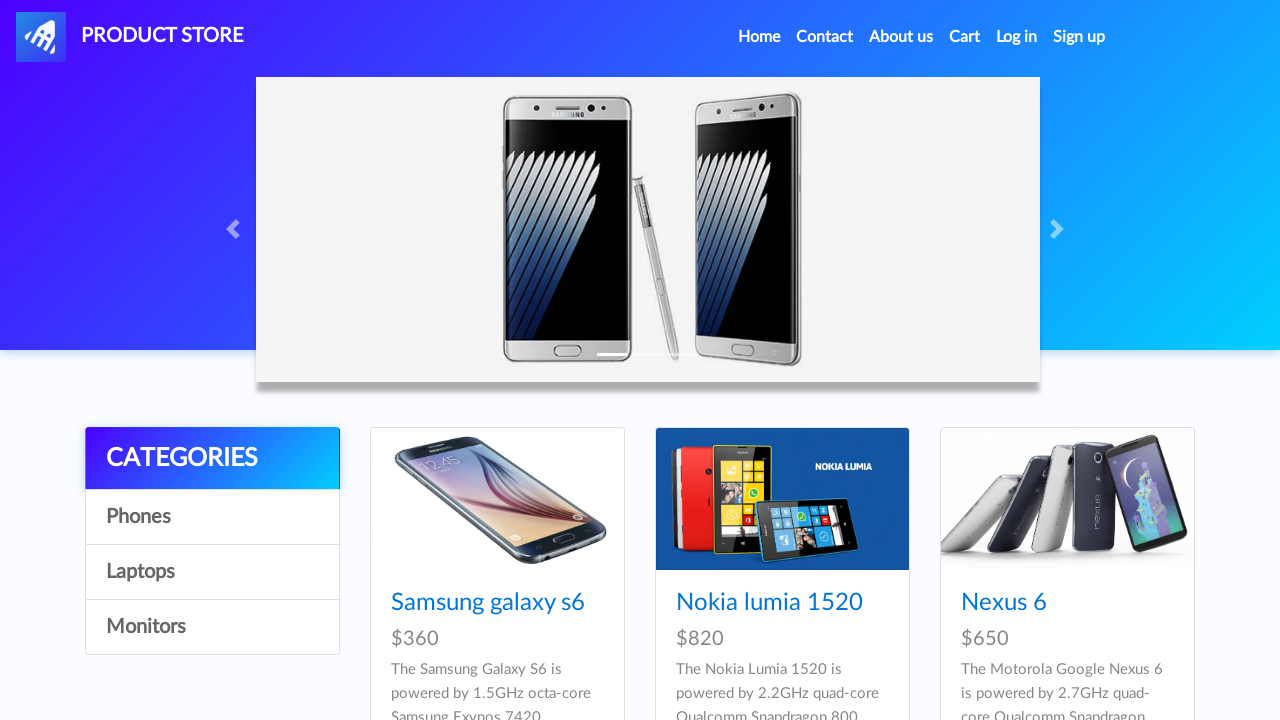

Clicked on Samsung Galaxy S6 product link at (488, 603) on a:has-text('Samsung galaxy s6')
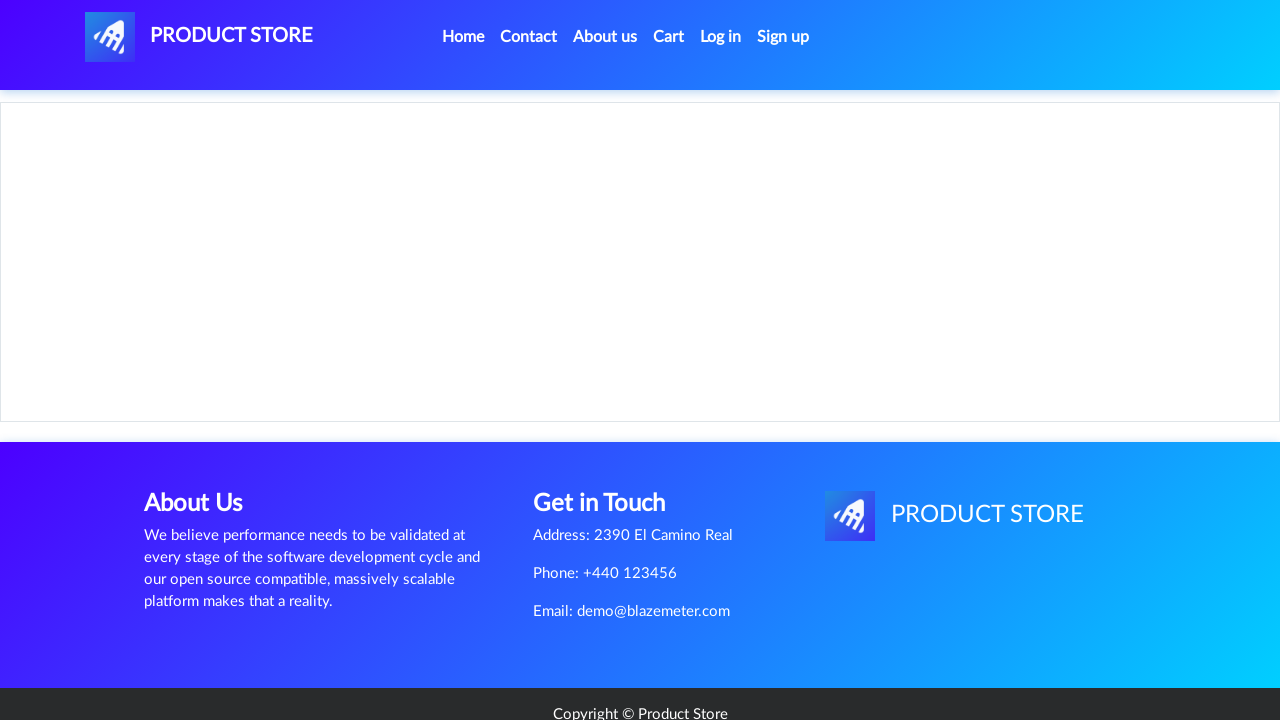

Waited for product page to load
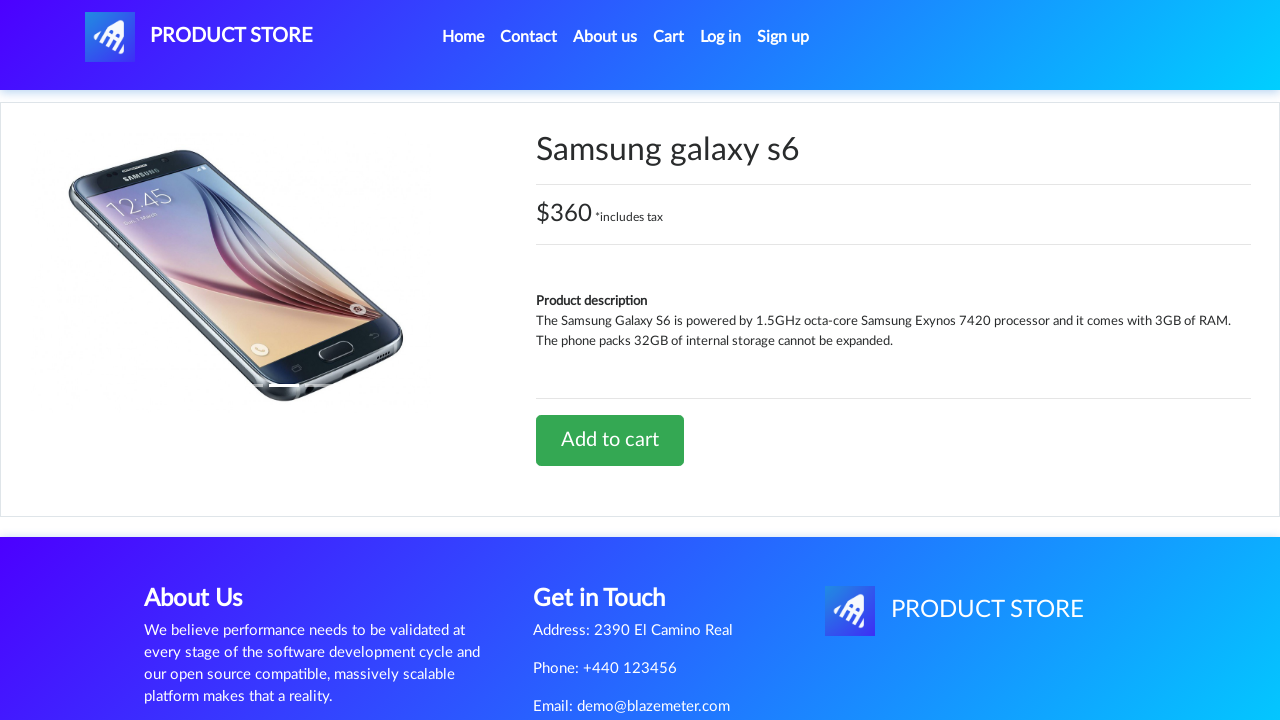

Verified product page title contains 'Samsung galaxy s6'
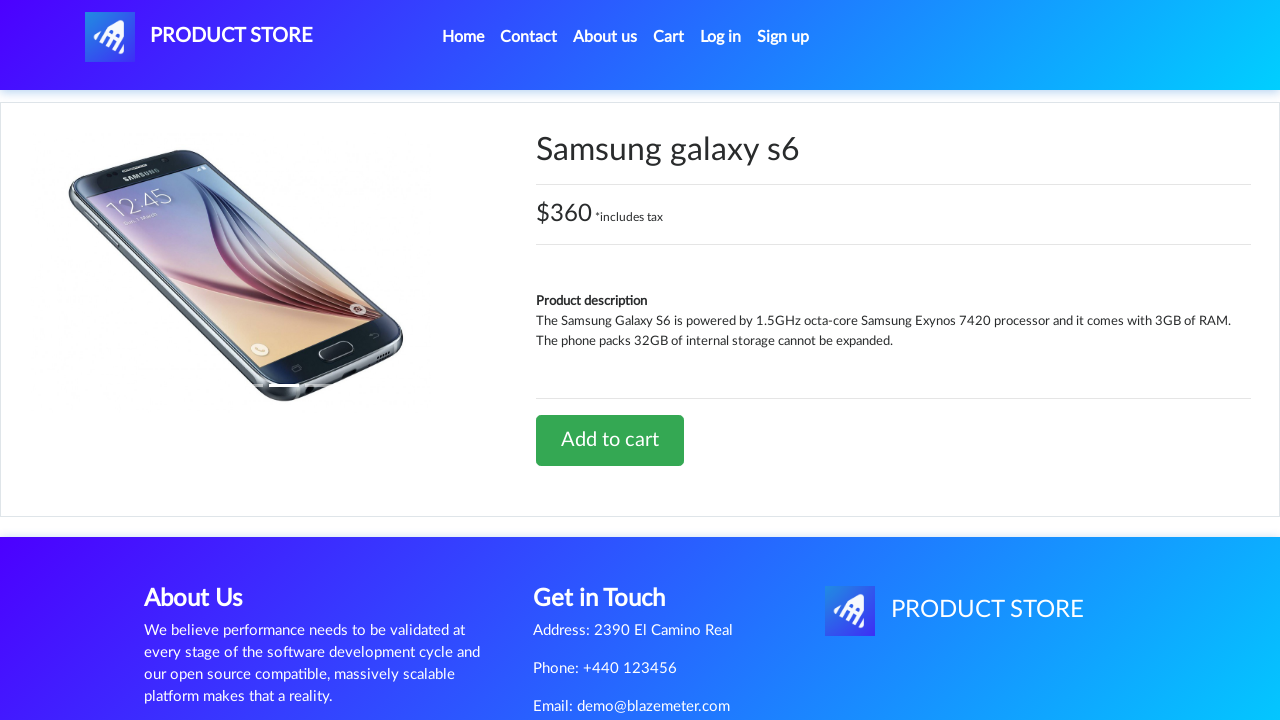

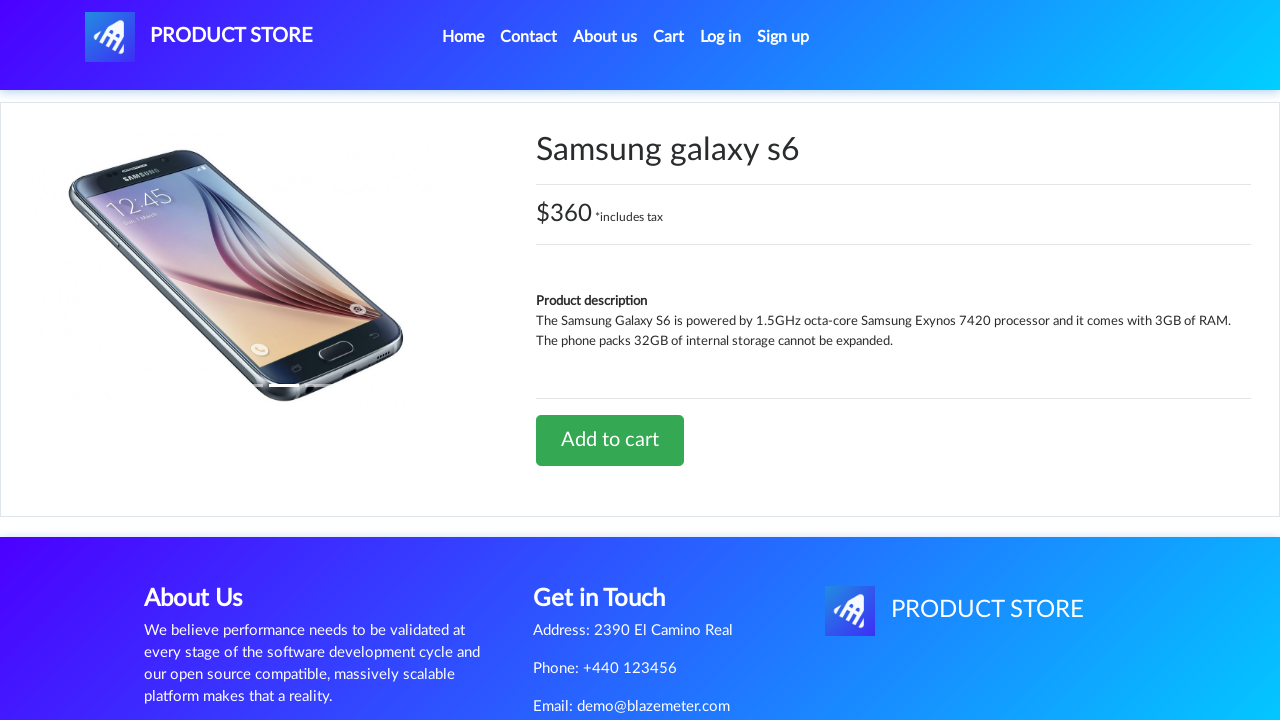